Tests highlighting an element on the page by finding a specific element and applying a visual border style to it using JavaScript execution.

Starting URL: http://the-internet.herokuapp.com/large

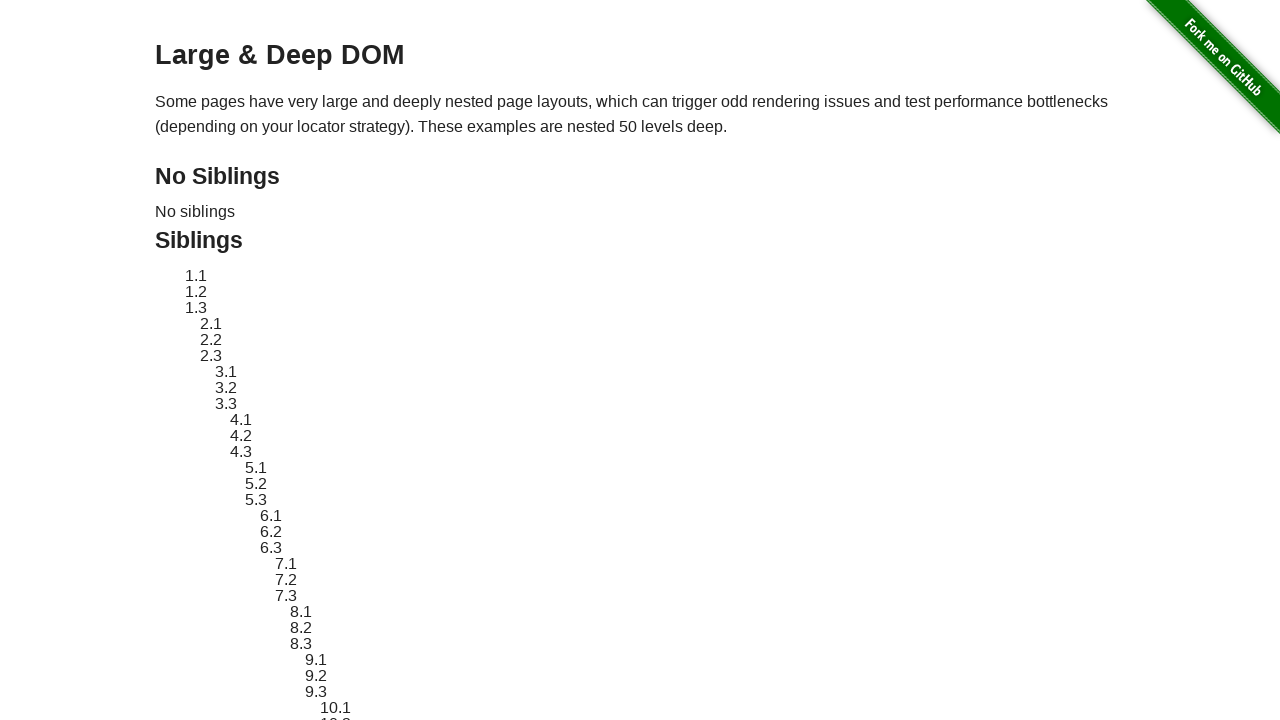

Located element with ID 'sibling-2.3'
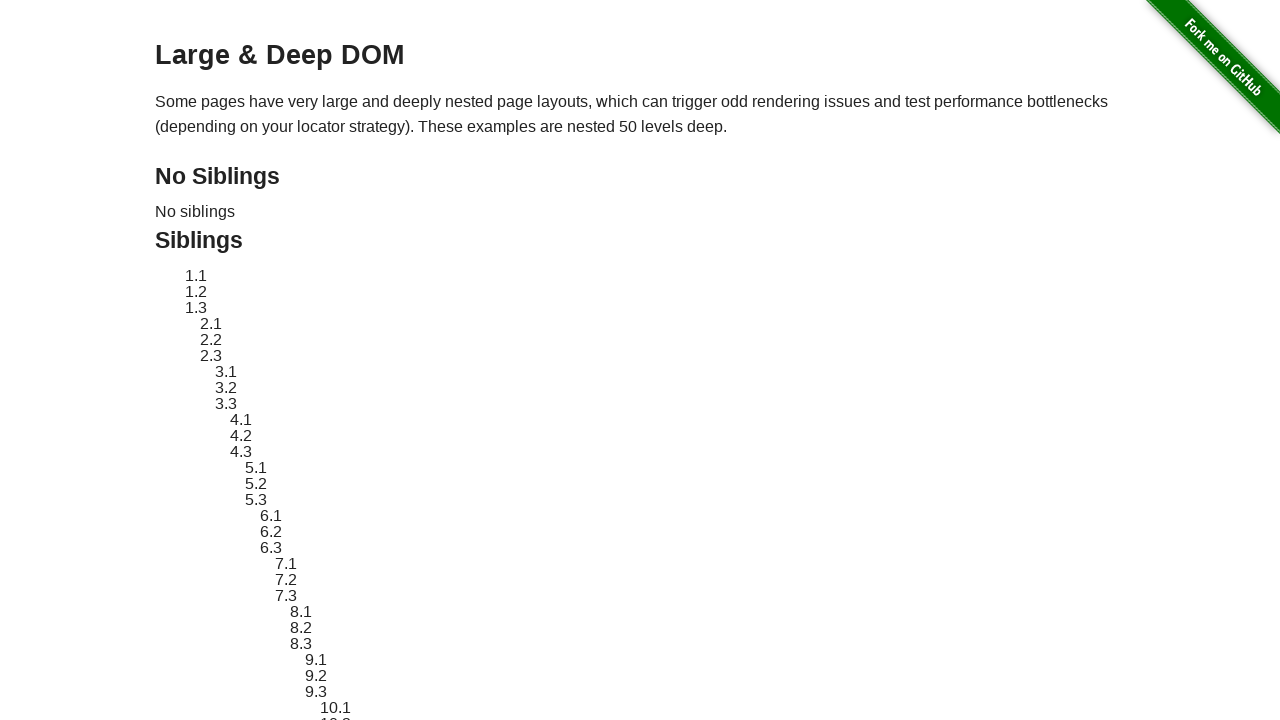

Element became visible
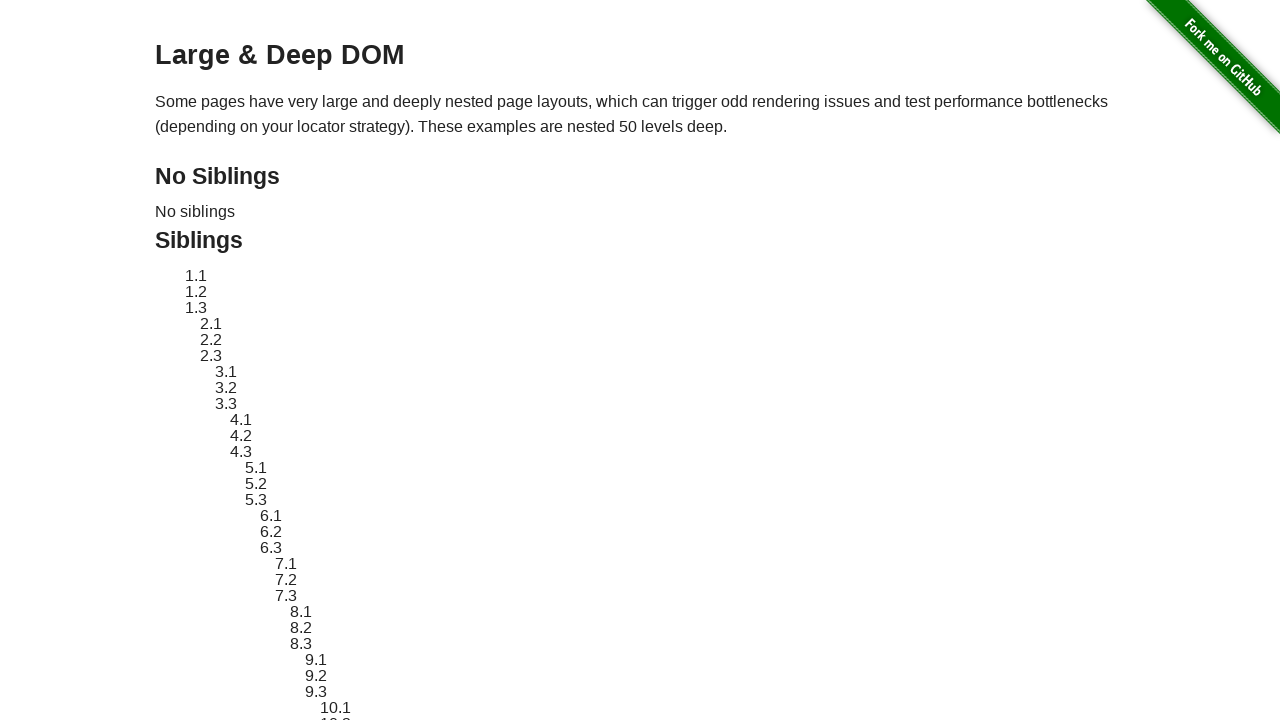

Stored original element style
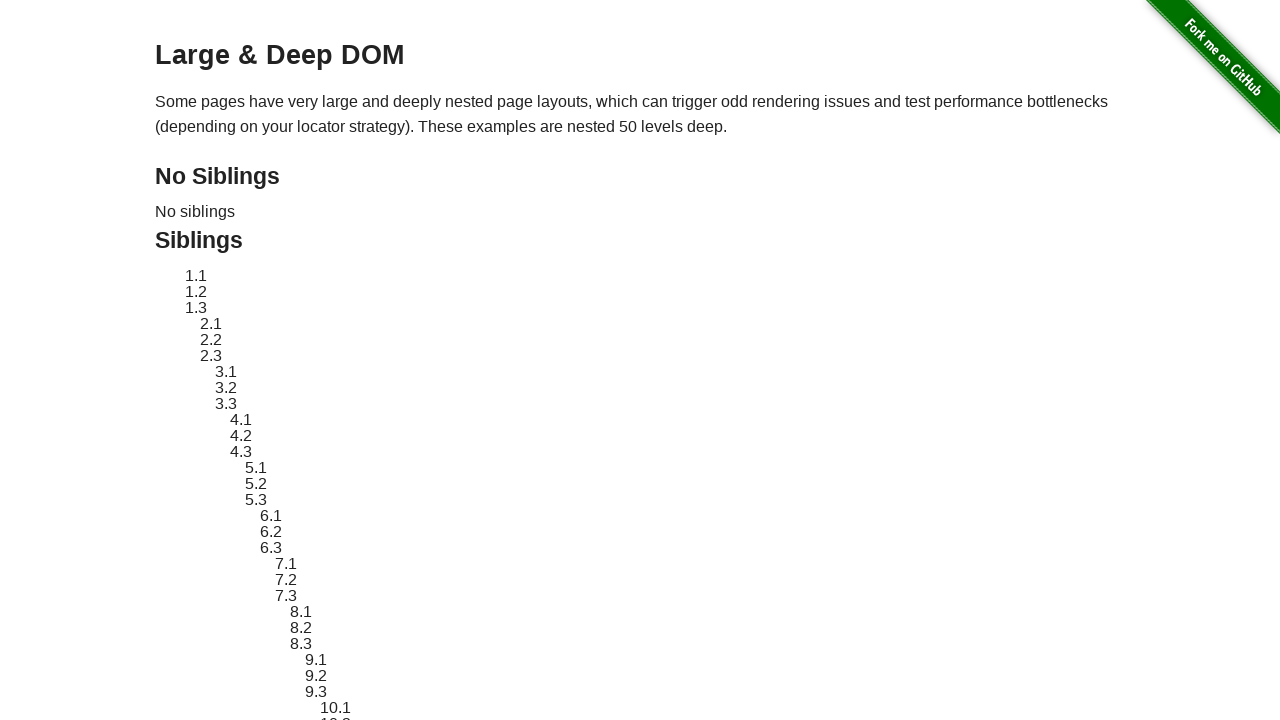

Applied red dashed border highlight to element
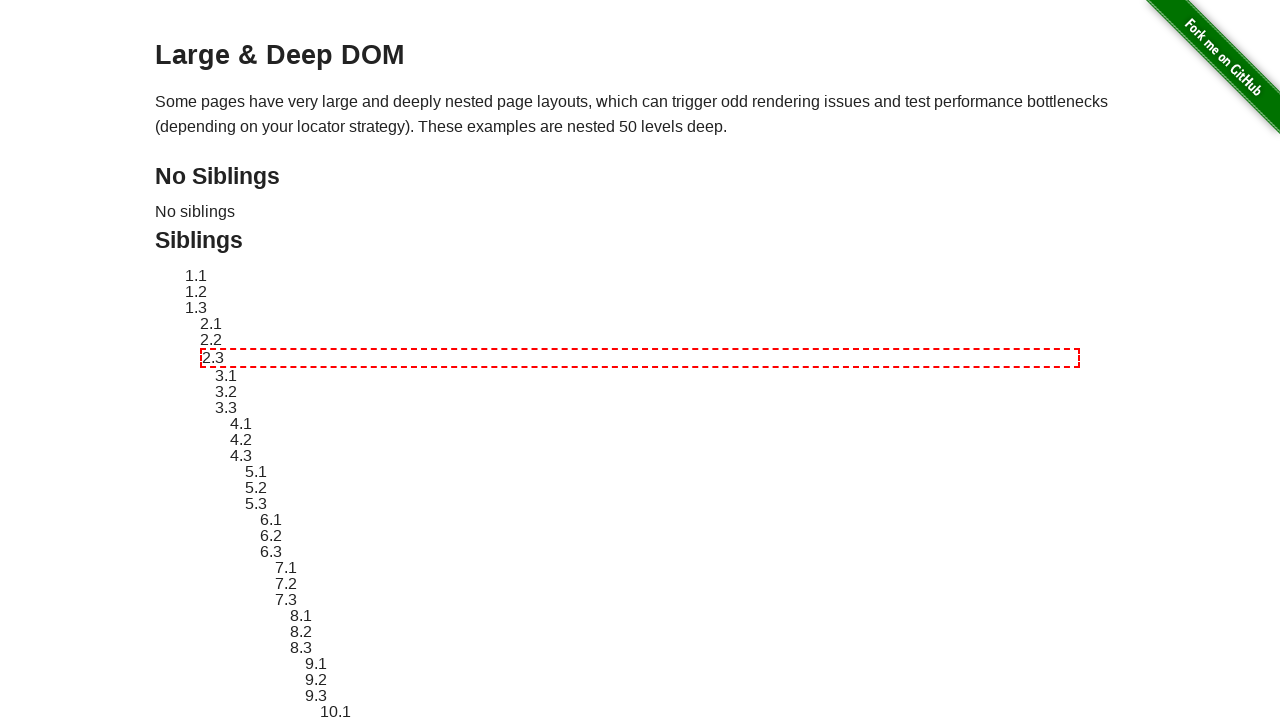

Waited 3 seconds to observe highlight effect
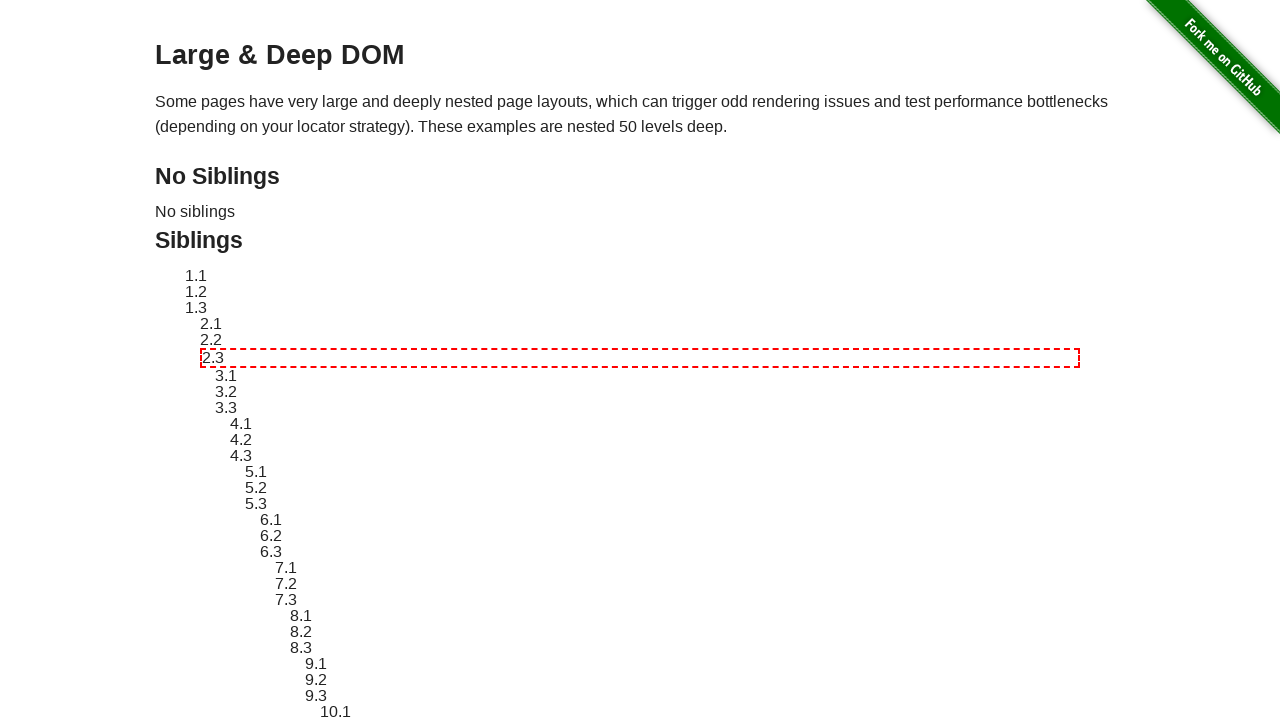

Reverted element style to original state
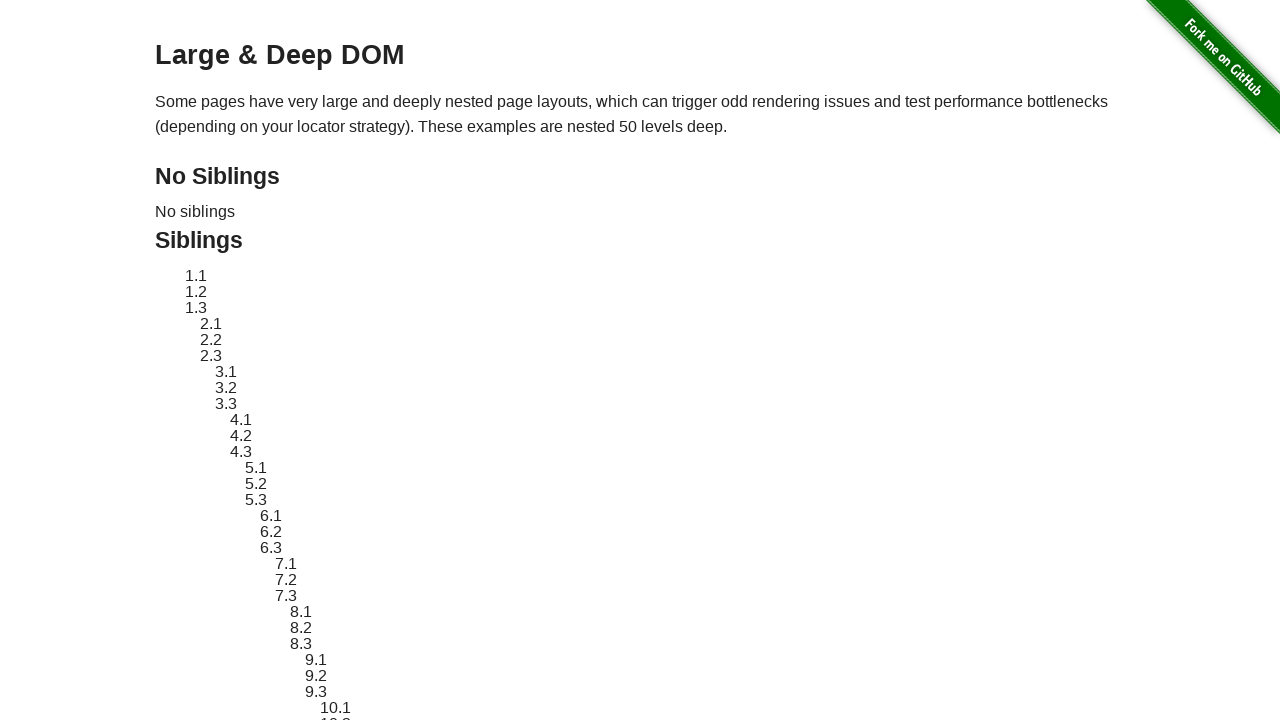

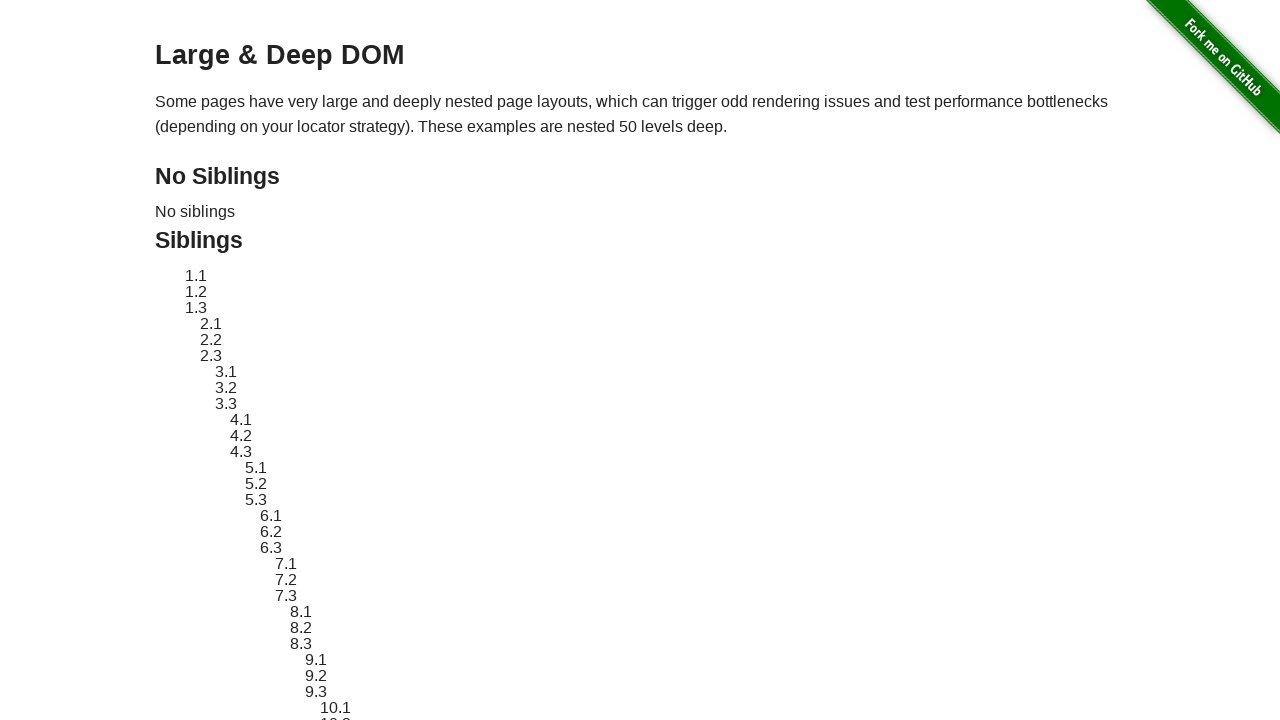